Tests navigation to the Forms section by clicking on the Forms tile on the DemoQA homepage and verifying the URL changes to the forms page.

Starting URL: https://demoqa.com

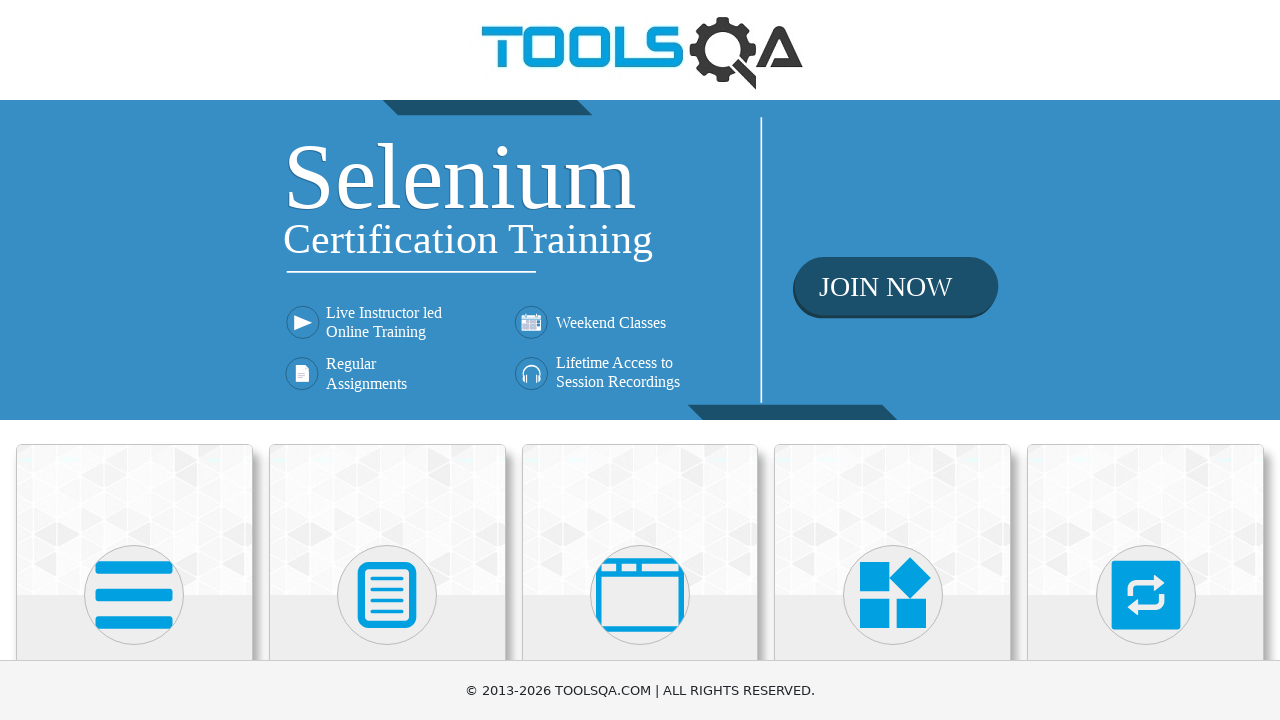

Clicked on the Forms tile on the DemoQA homepage at (387, 520) on div.card:has-text('Forms')
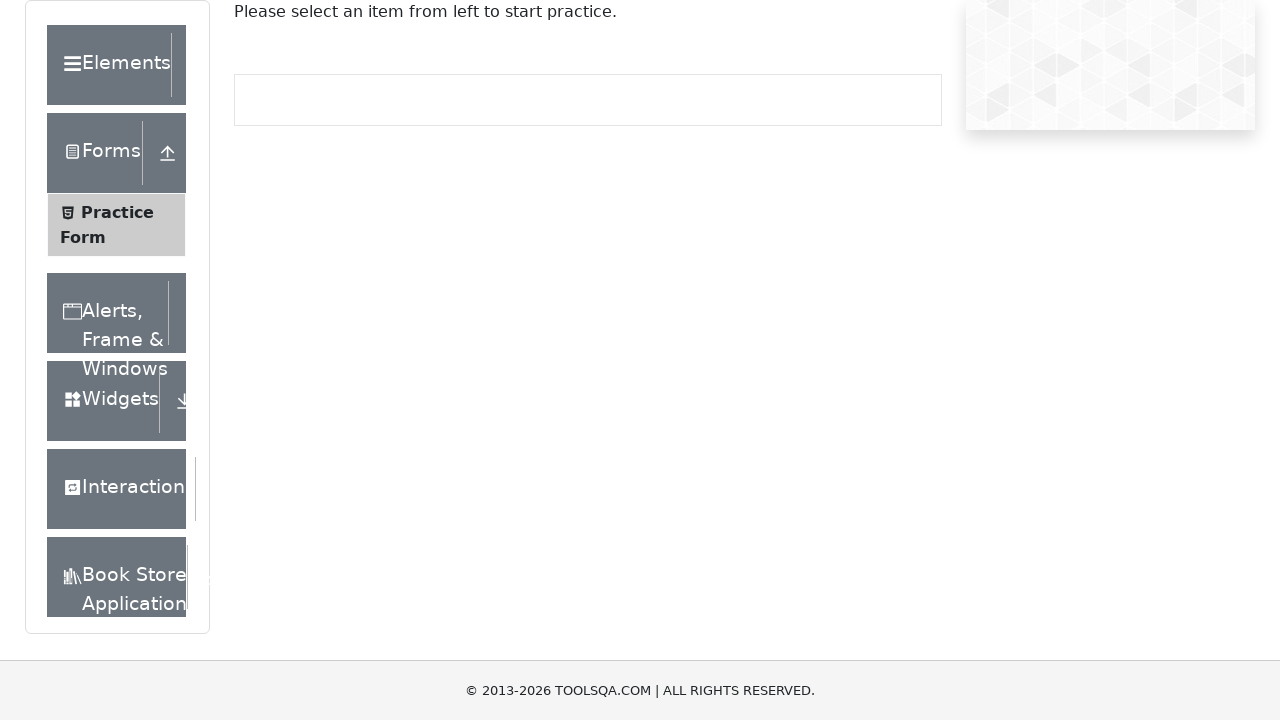

Waited for navigation to forms page - URL changed to forms section
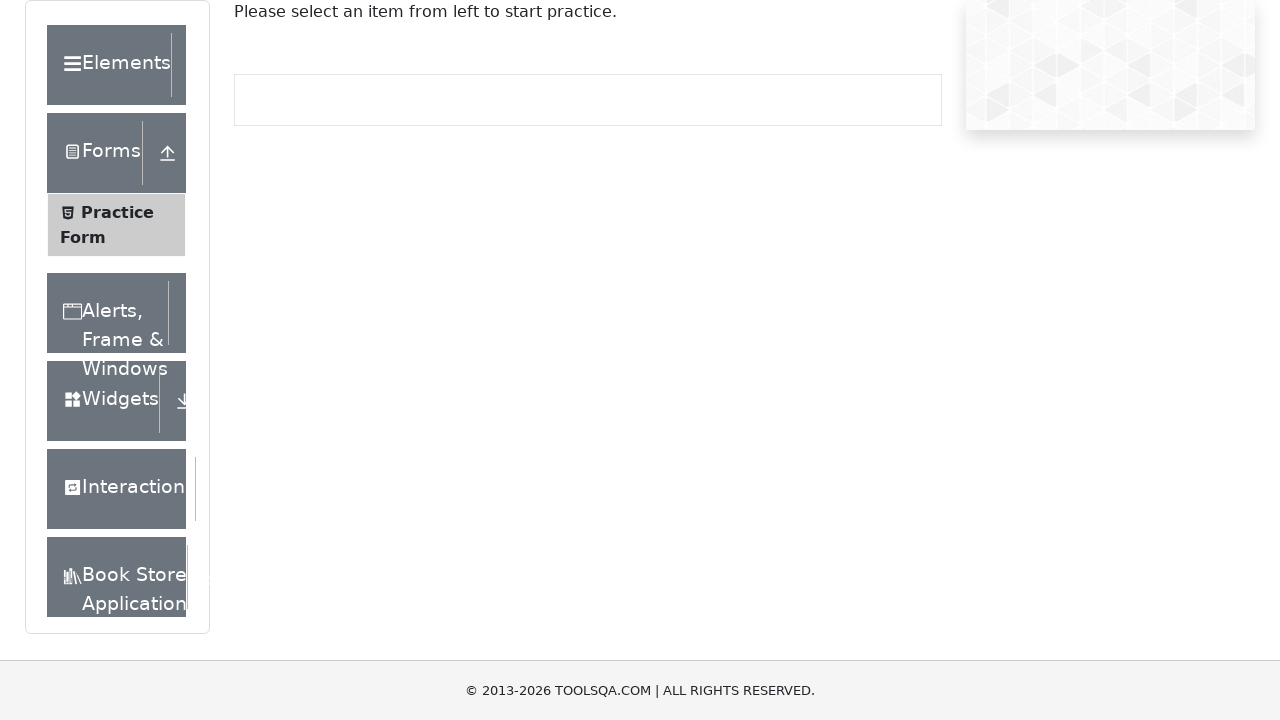

Verified current URL contains 'forms': https://demoqa.com/forms
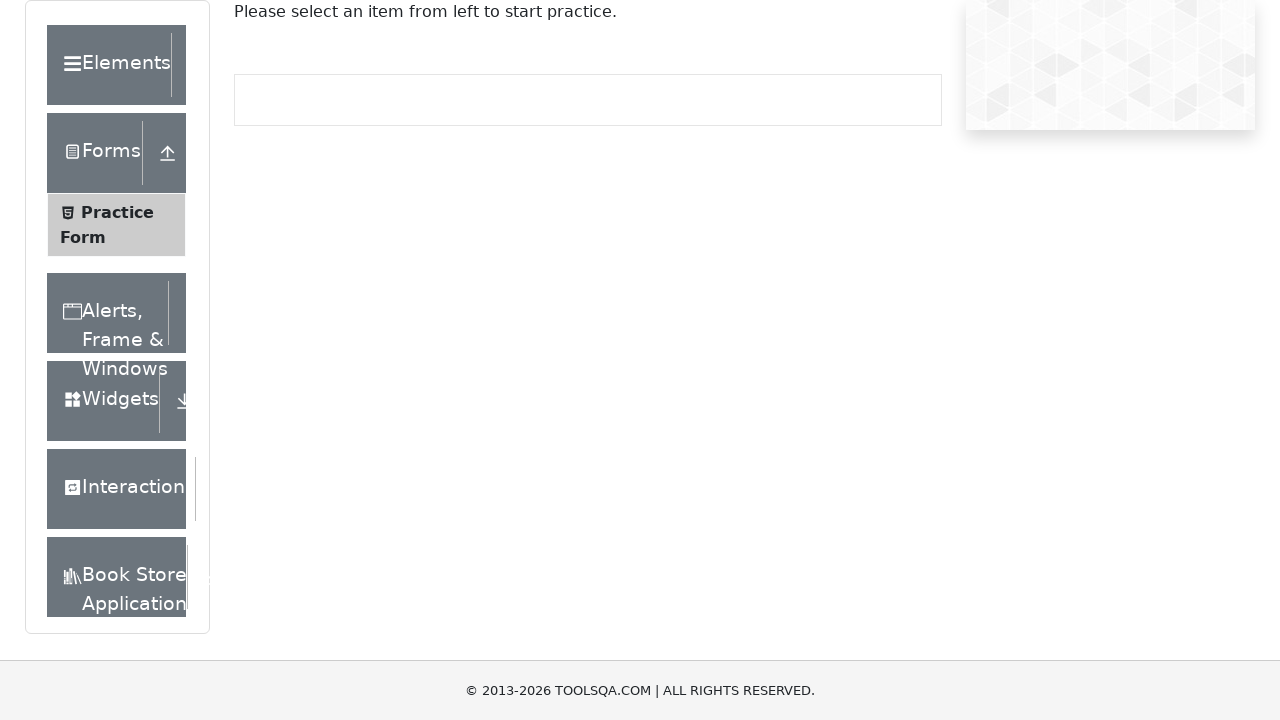

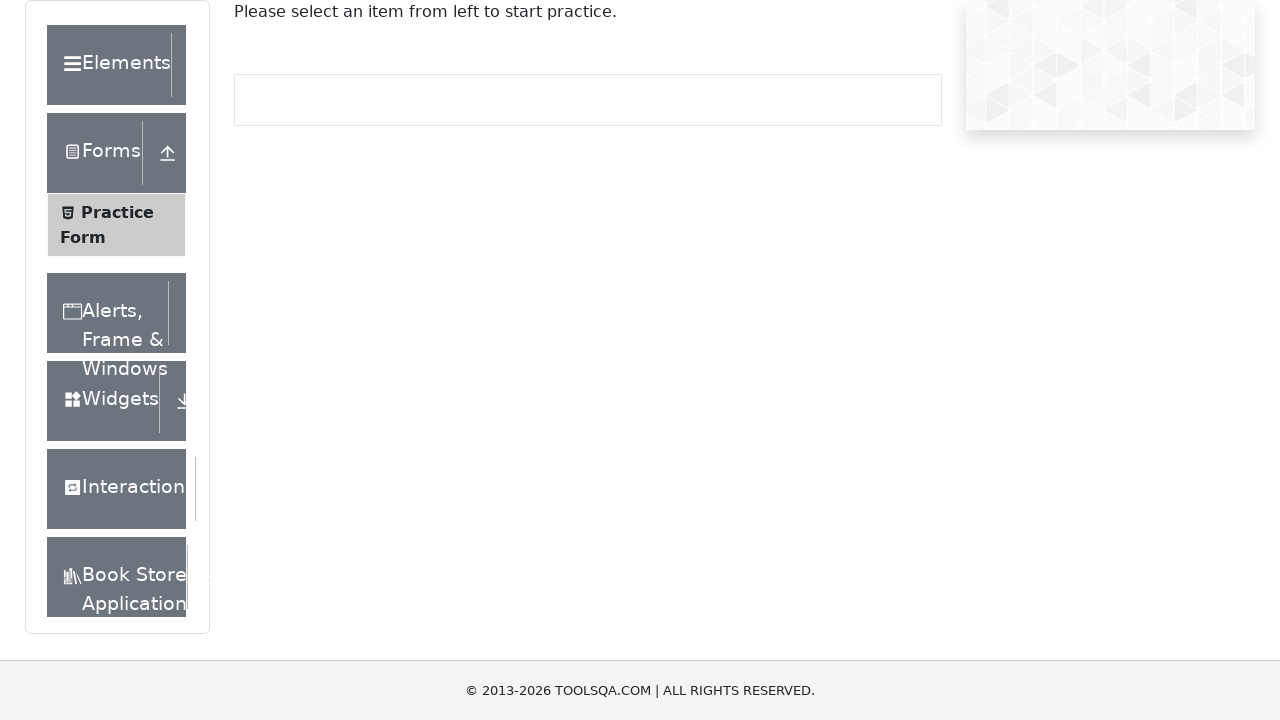